Tests browser navigation capabilities by navigating to two different websites, then using browser back and forward buttons to navigate between them.

Starting URL: http://demo.automationtesting.in/Windows.html

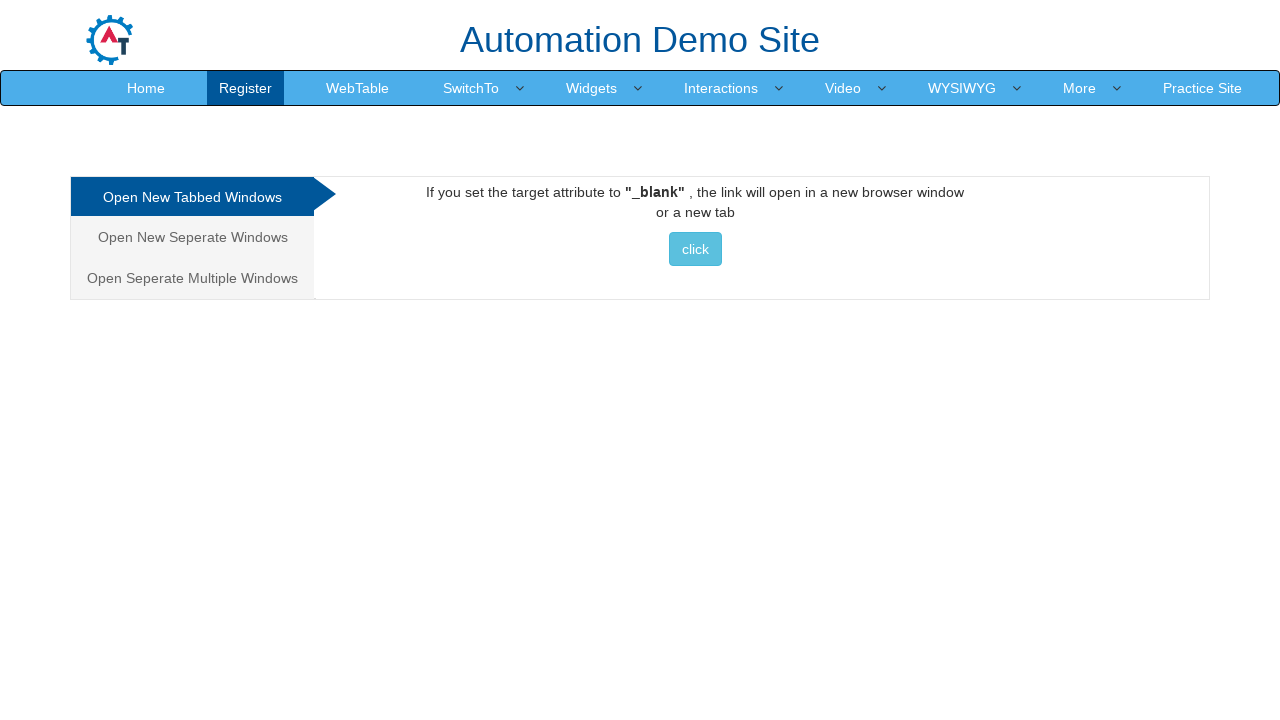

Navigated to http://freecrm.com
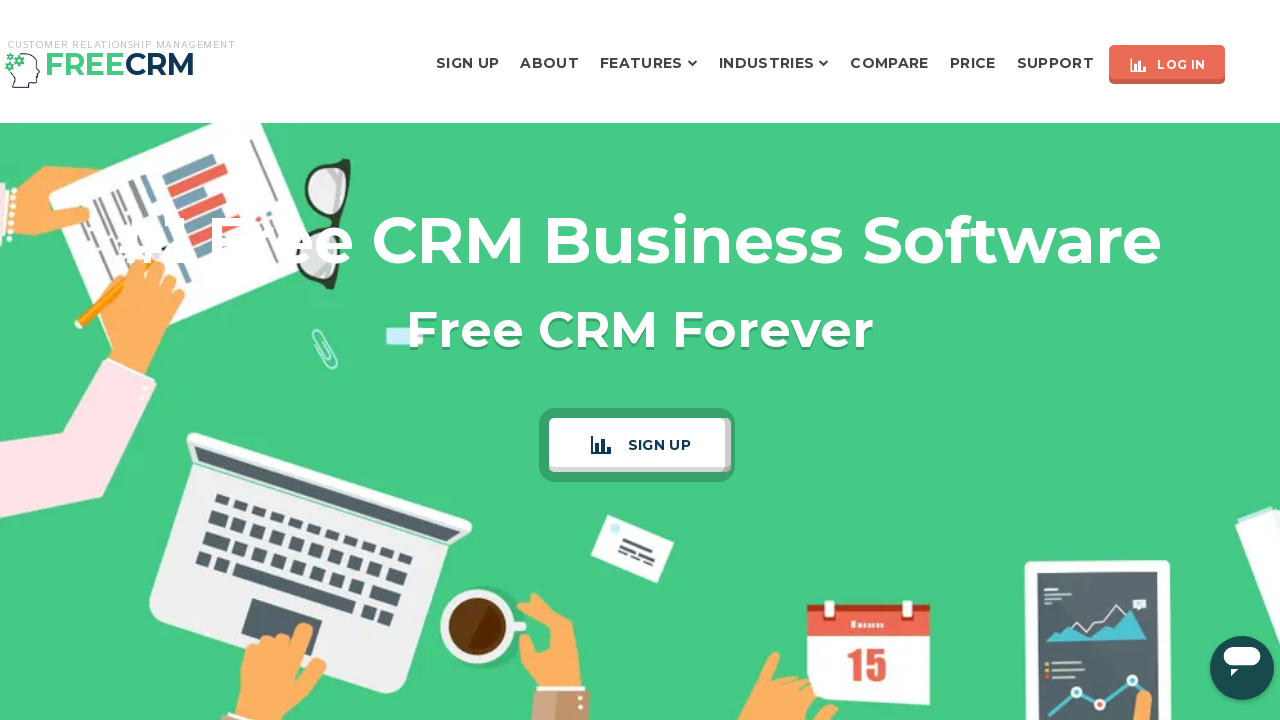

freecrm.com page loaded (domcontentloaded)
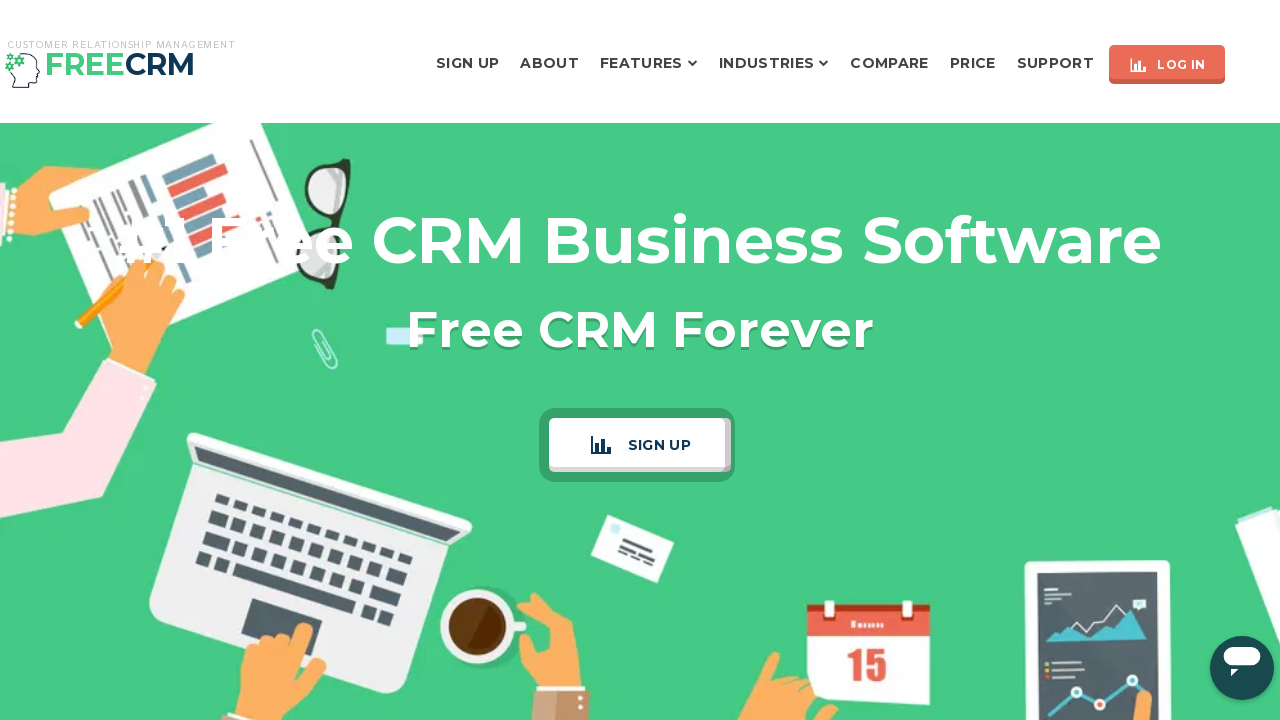

Clicked browser back button to return to automationtesting.in
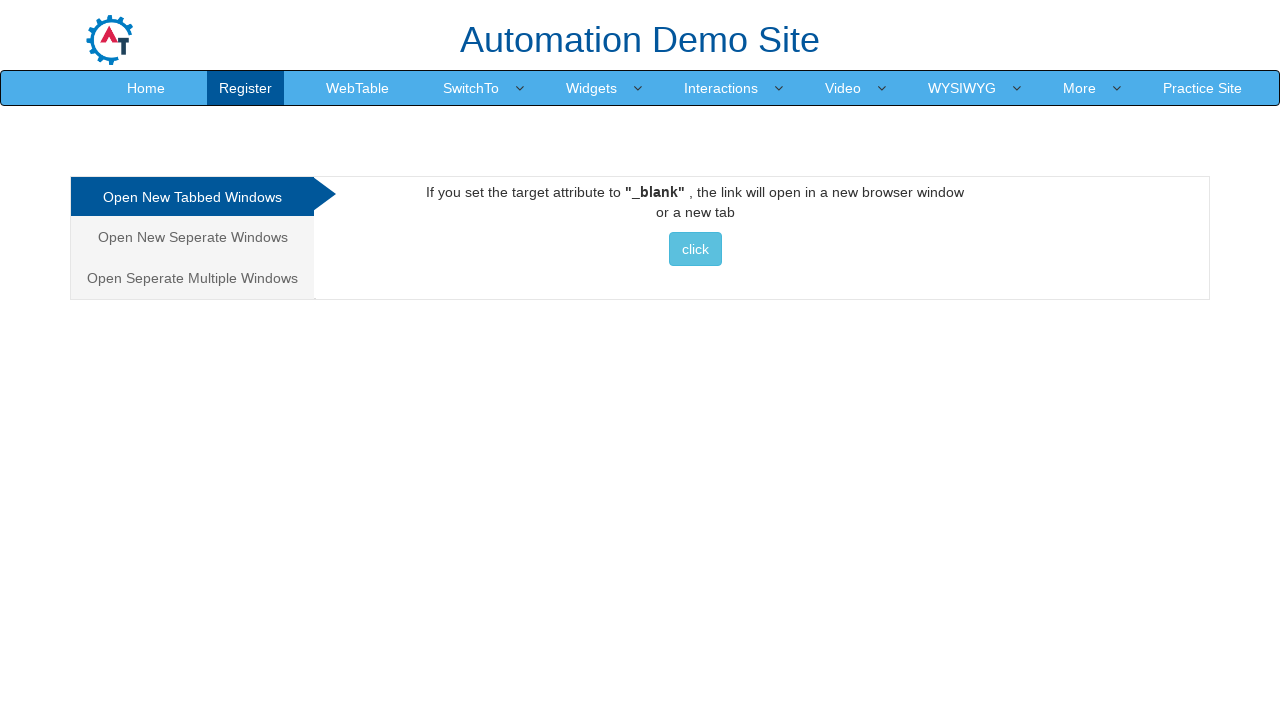

automationtesting.in page loaded (domcontentloaded)
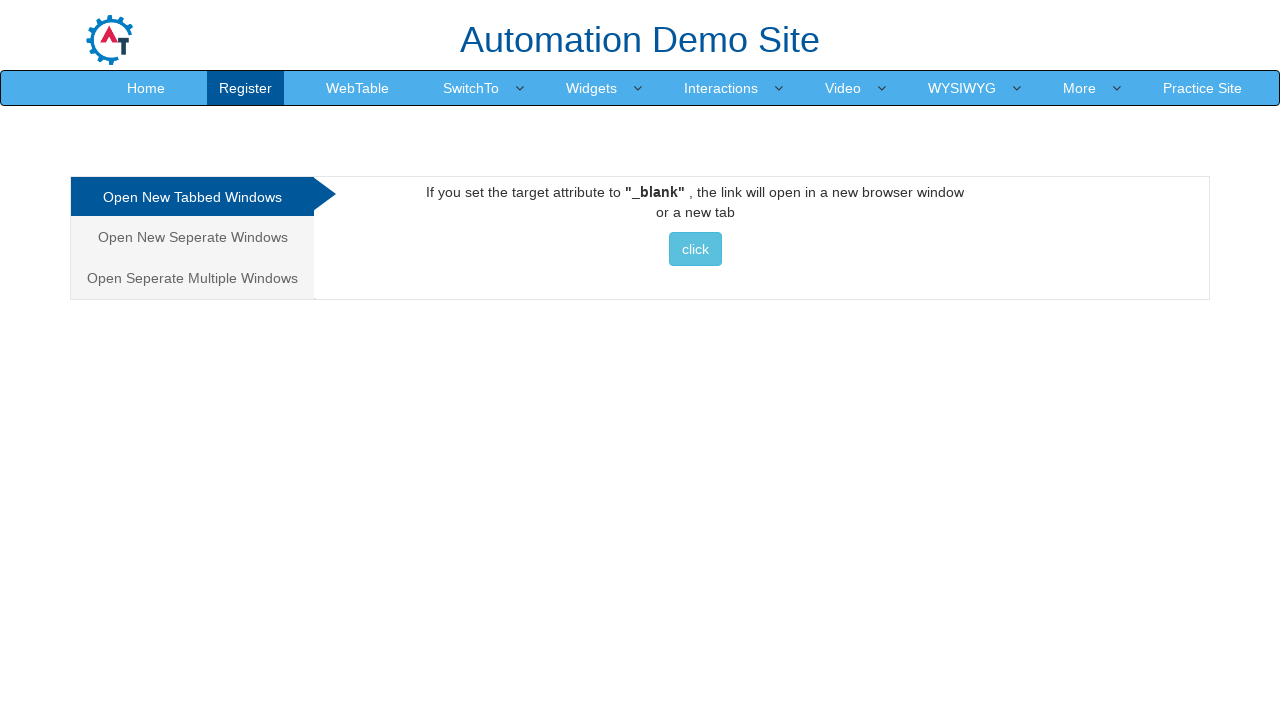

Clicked browser forward button to return to freecrm.com
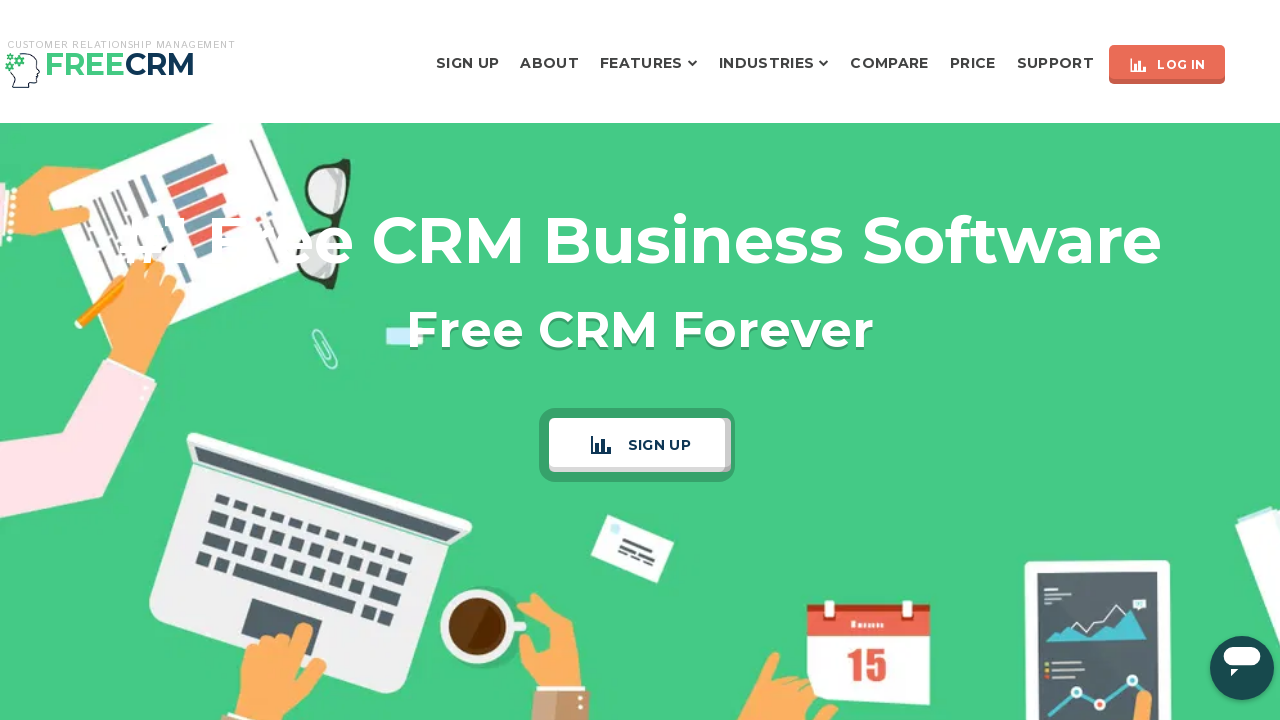

freecrm.com page loaded again (domcontentloaded)
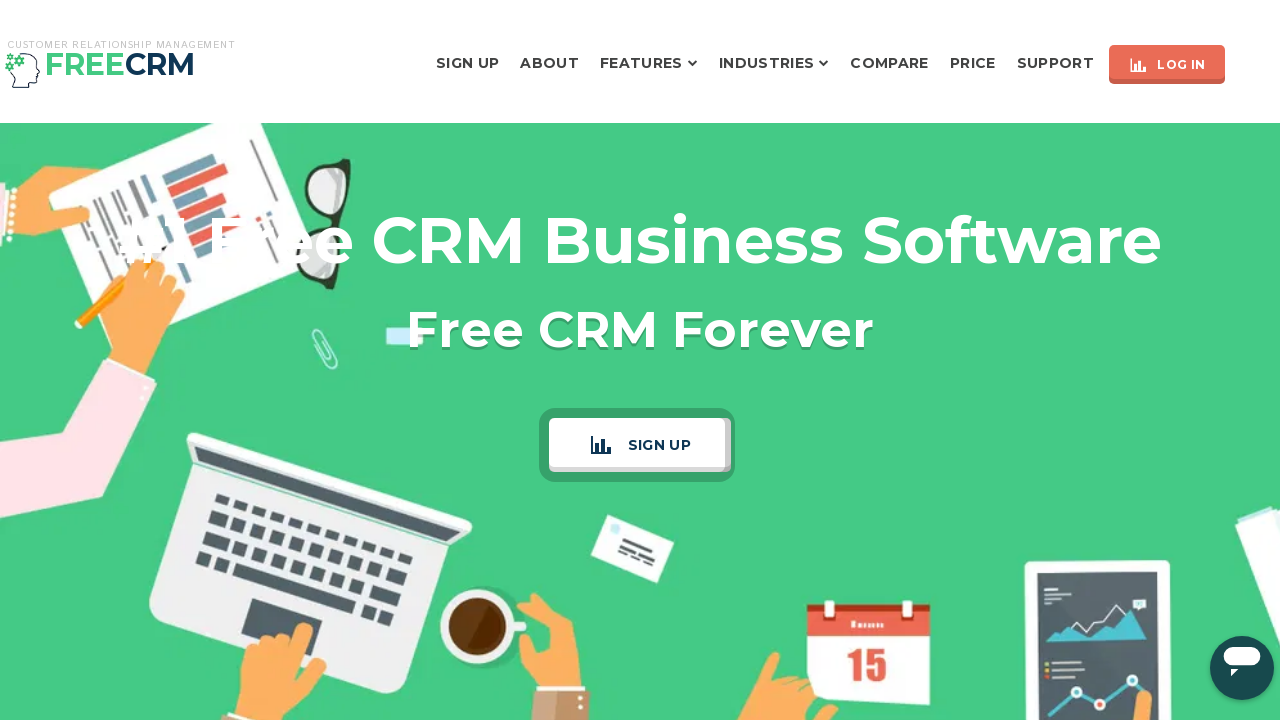

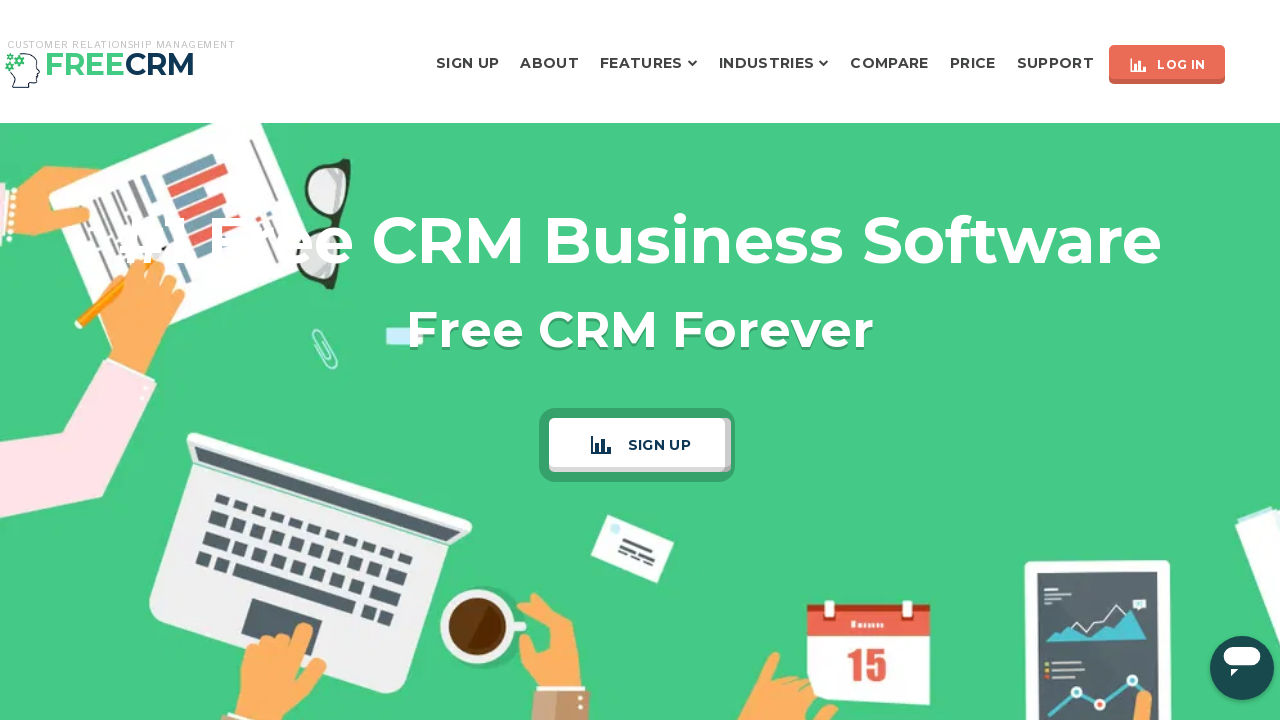